Tests a dynamic loading page where the finish element is already in the DOM but hidden, clicking Start and waiting for it to become visible.

Starting URL: http://the-internet.herokuapp.com/dynamic_loading/1

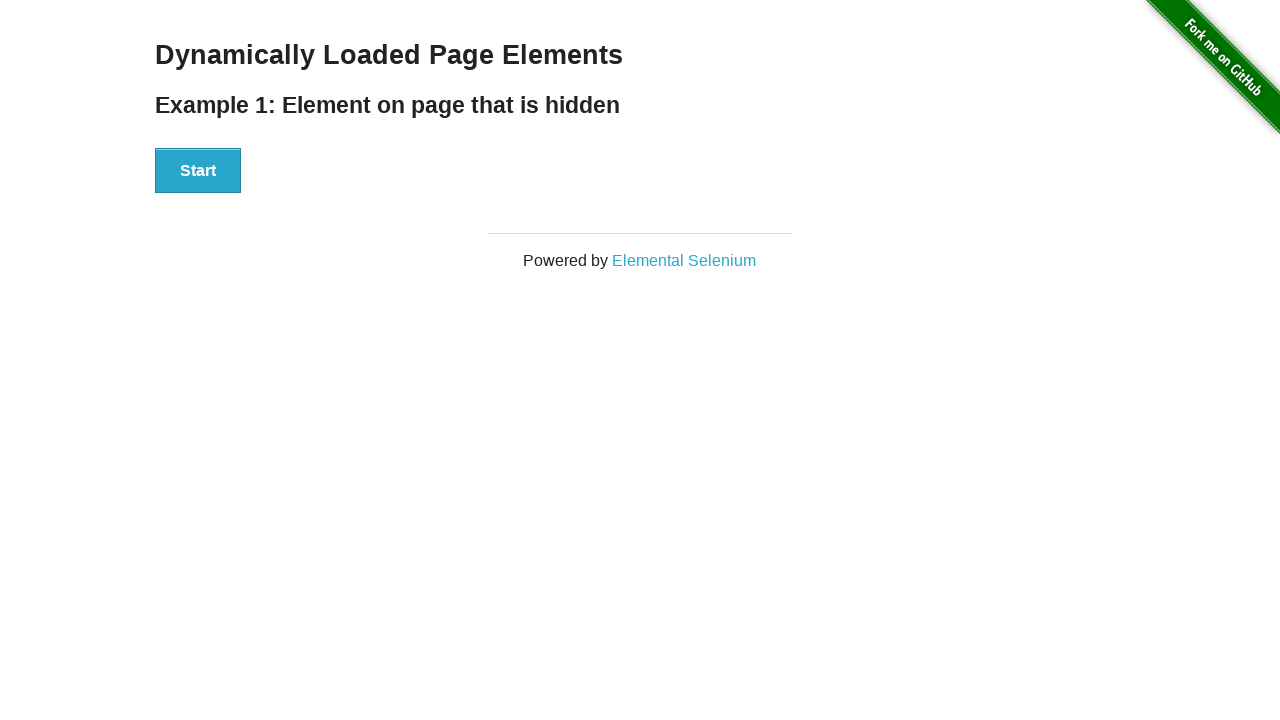

Clicked Start button to trigger dynamic loading at (198, 171) on #start button
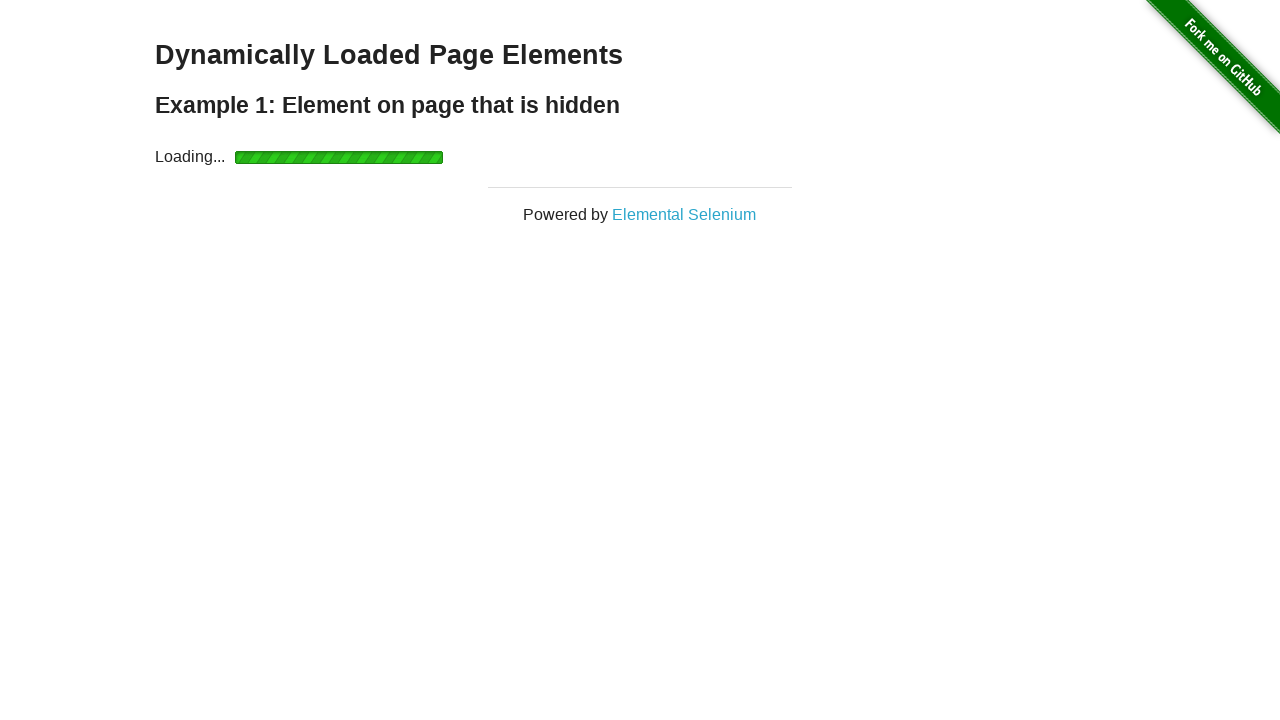

Finish element became visible after loading completed
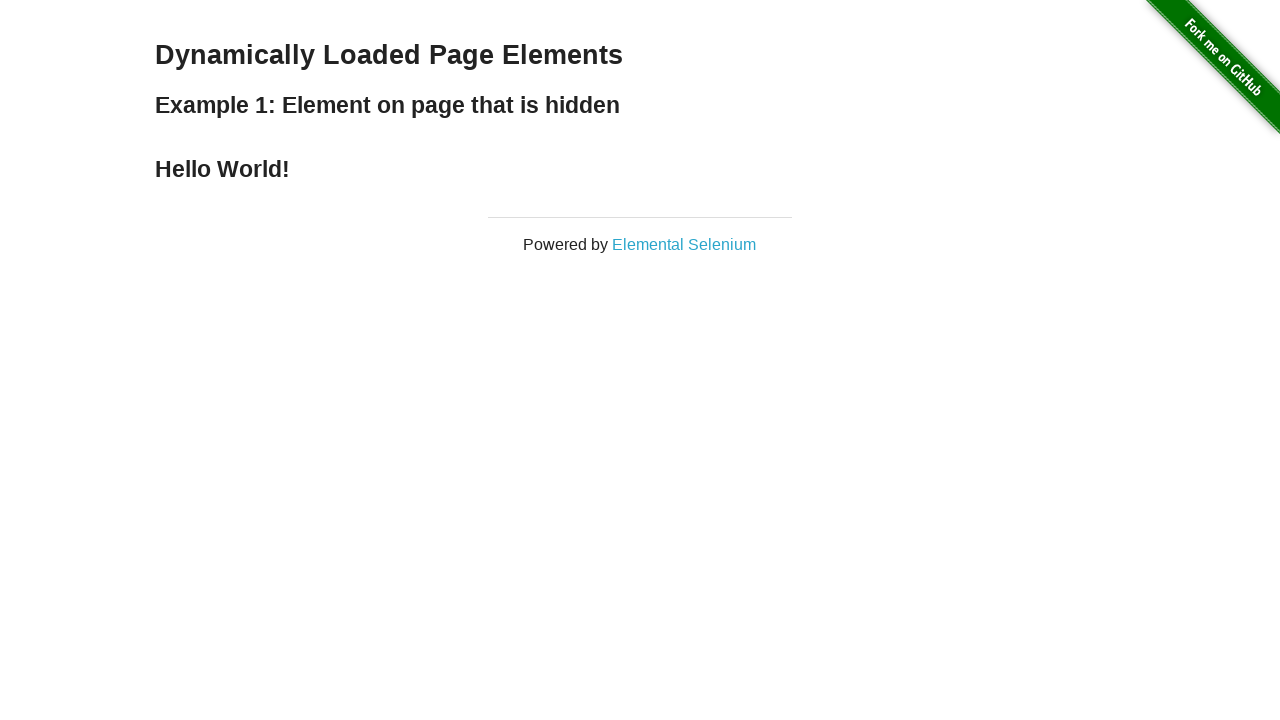

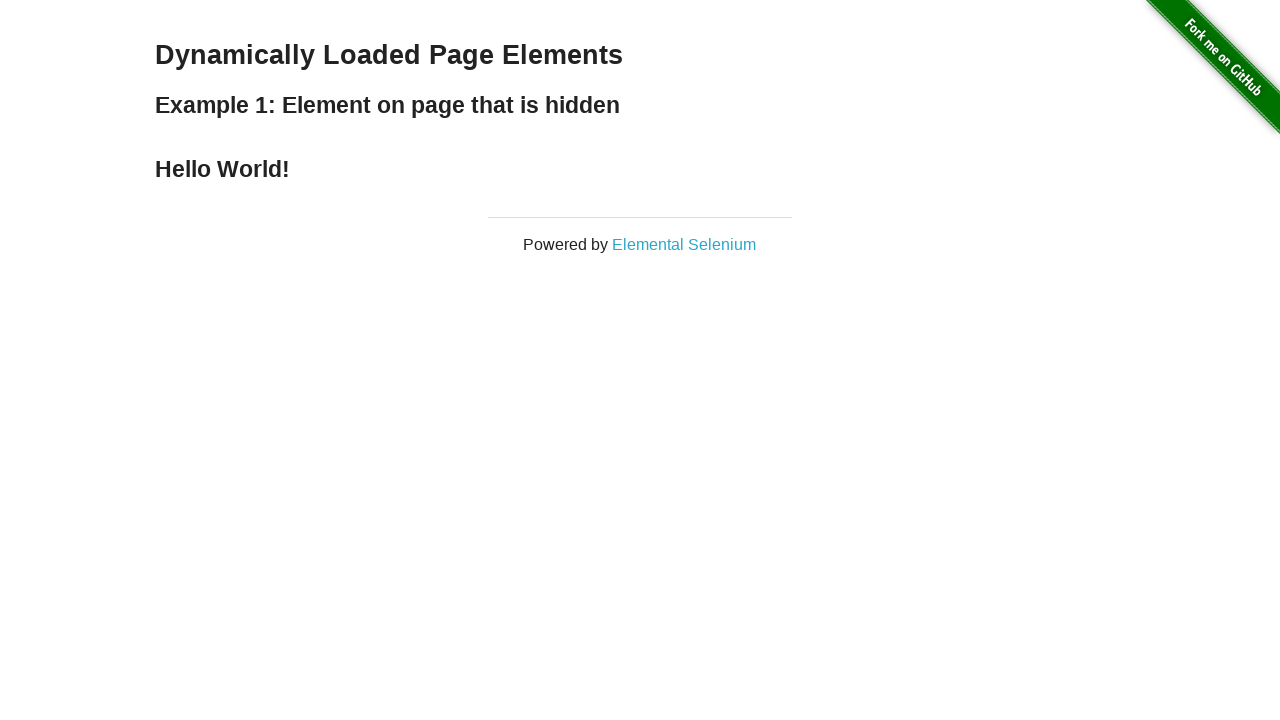